Navigates to GitHub homepage and verifies the presence of the Sign up button

Starting URL: https://github.com/

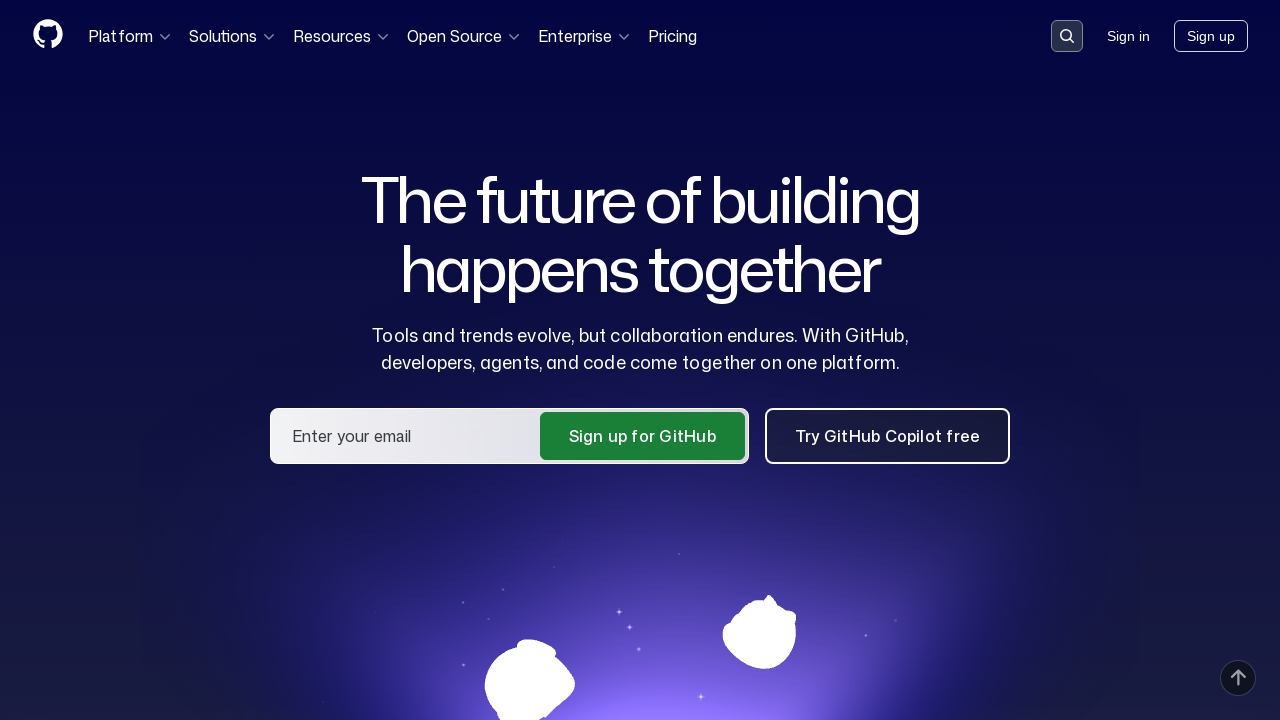

Navigated to GitHub homepage
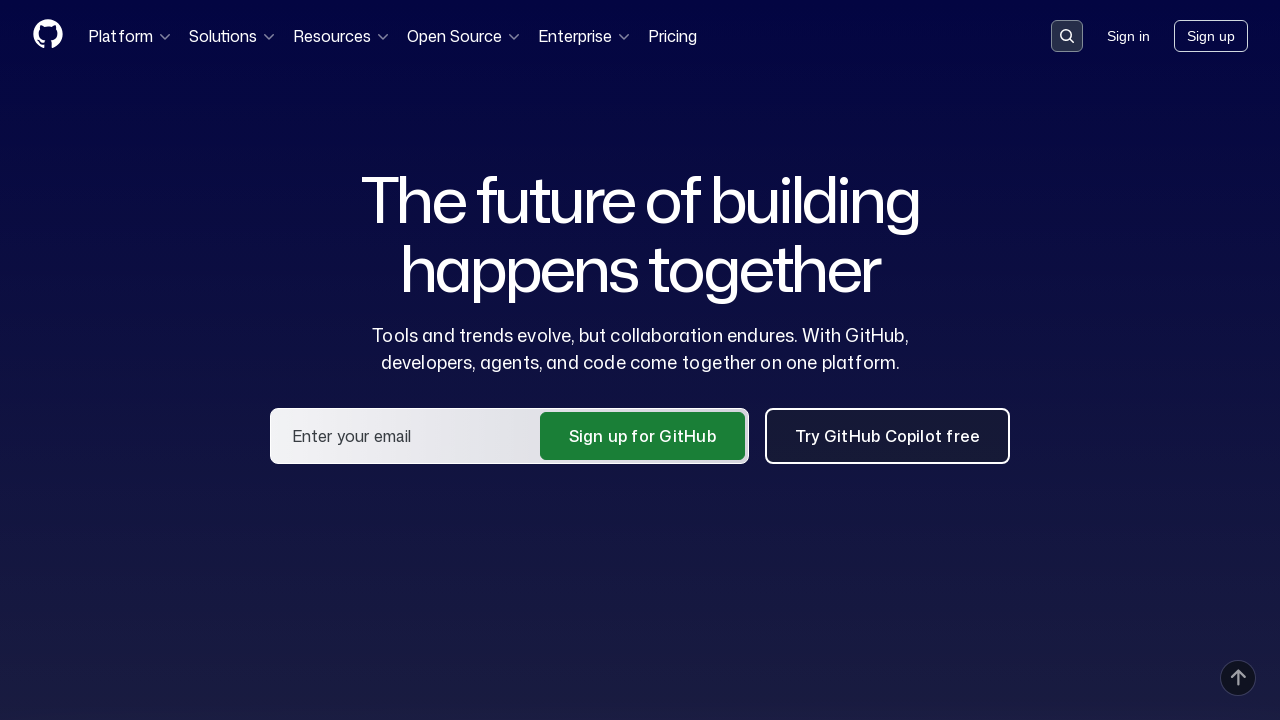

Sign up button appeared and was located
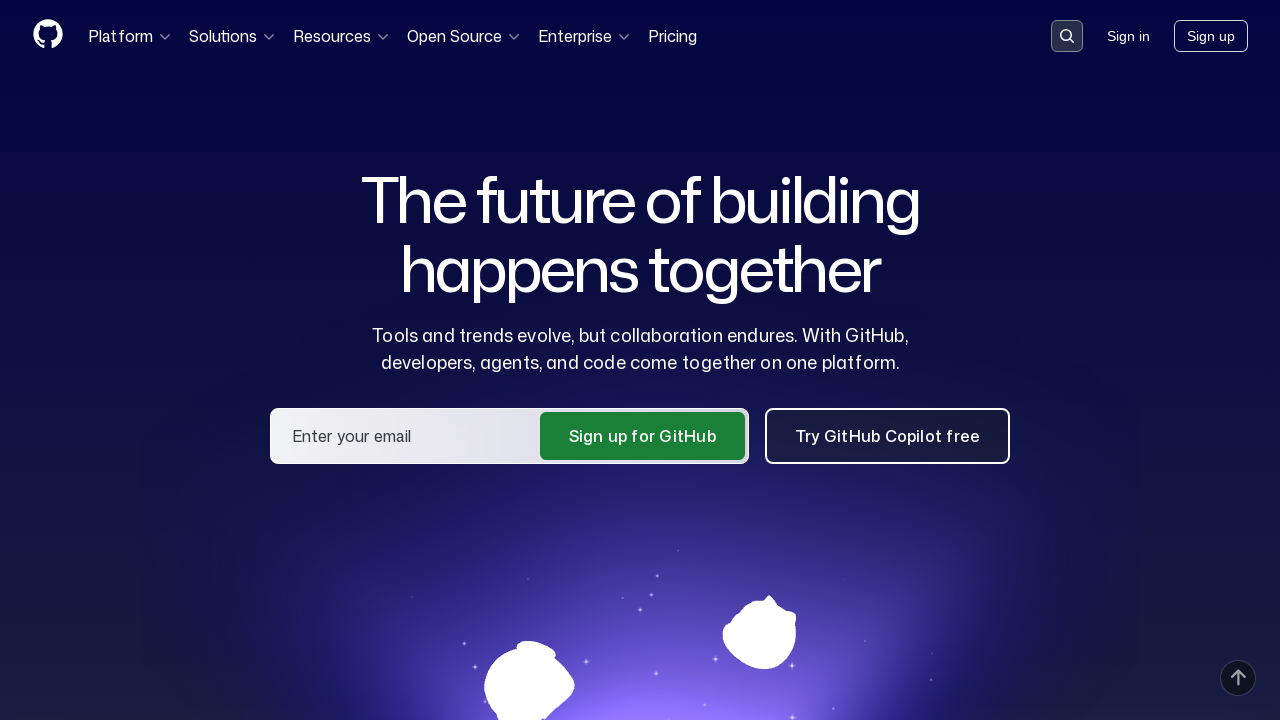

Verified Sign up button is visible
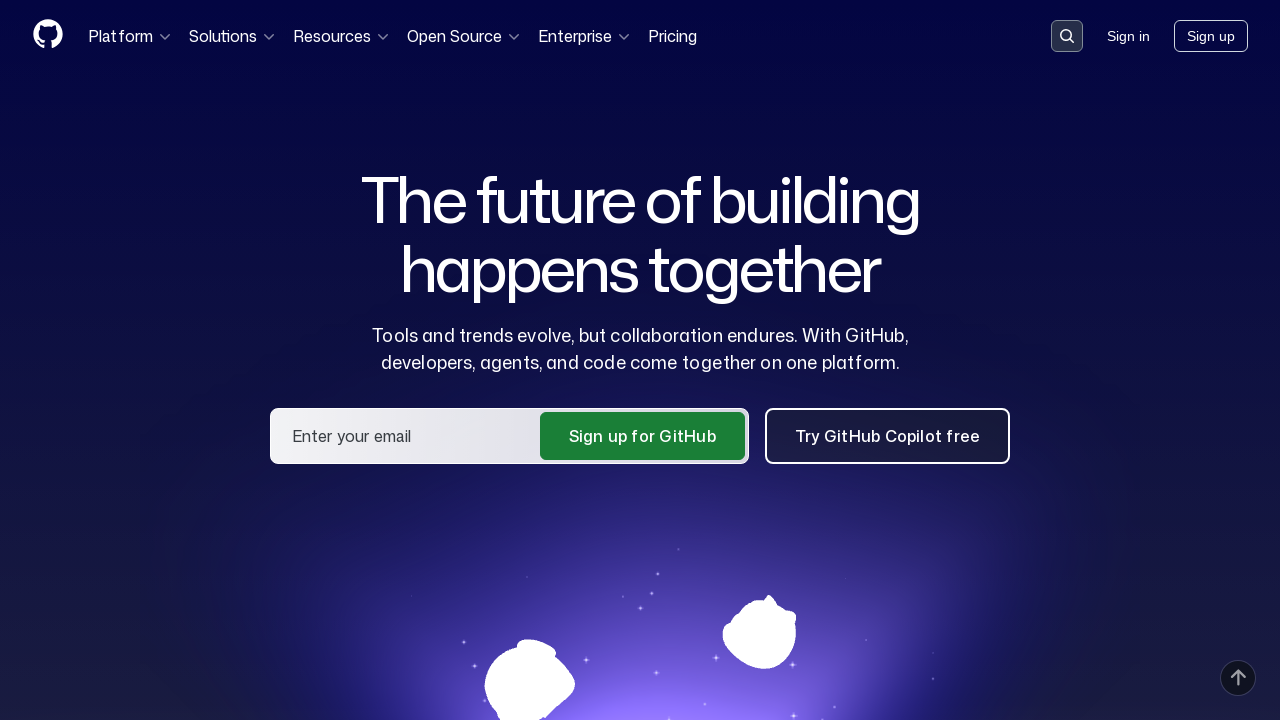

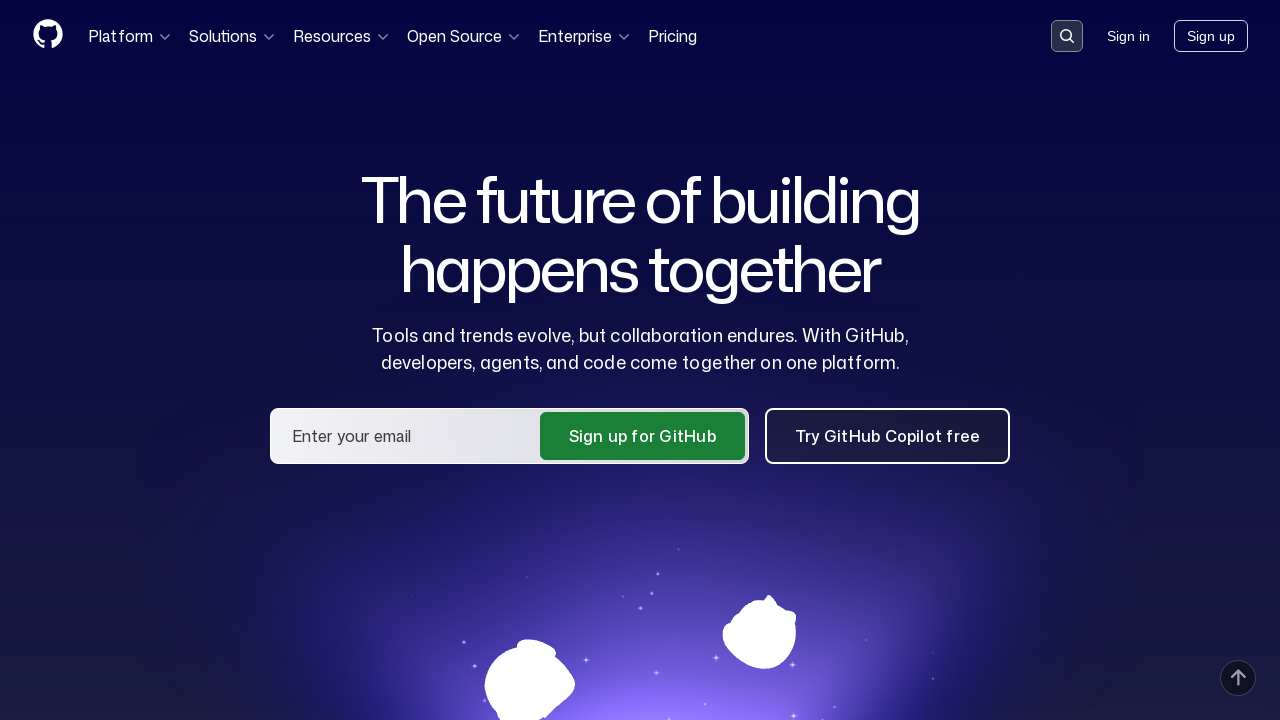